Tests right-click context menu functionality by right-clicking an element, hovering over a menu item, verifying hover state, clicking the quit option, and accepting the resulting alert dialog.

Starting URL: http://swisnl.github.io/jQuery-contextMenu/demo.html

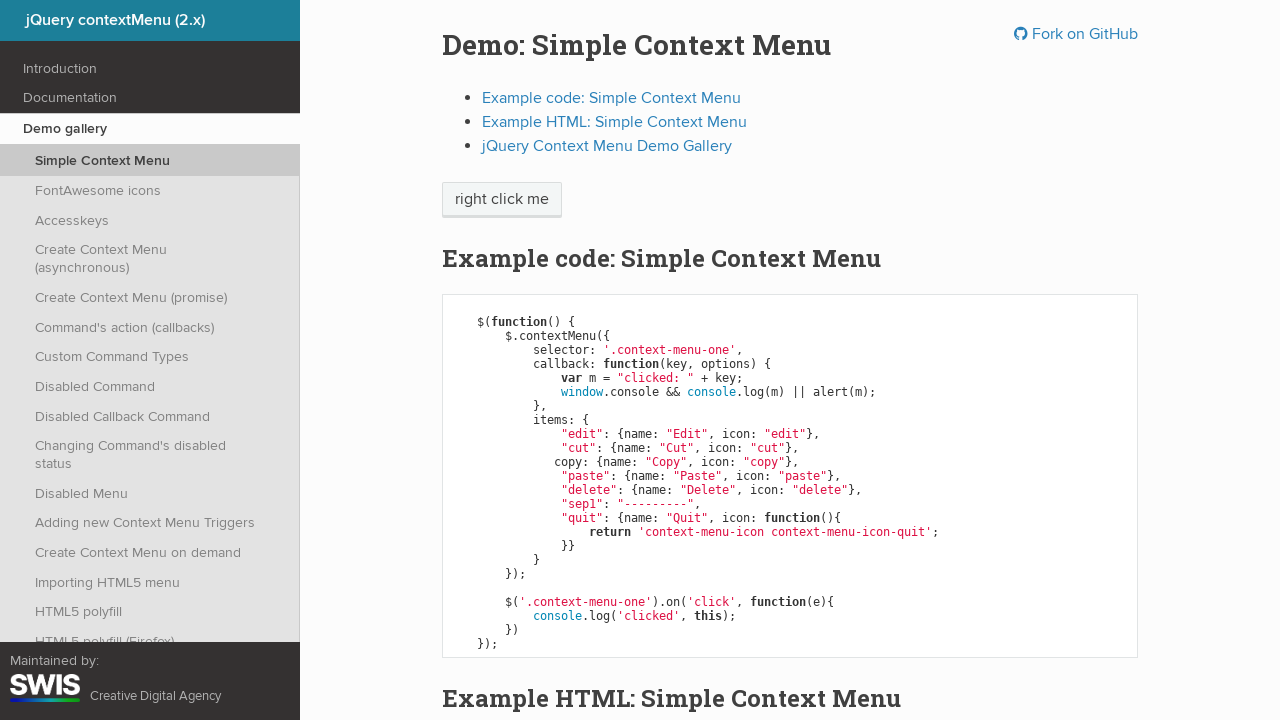

Right-clicked on context menu trigger element at (502, 200) on span.context-menu-one
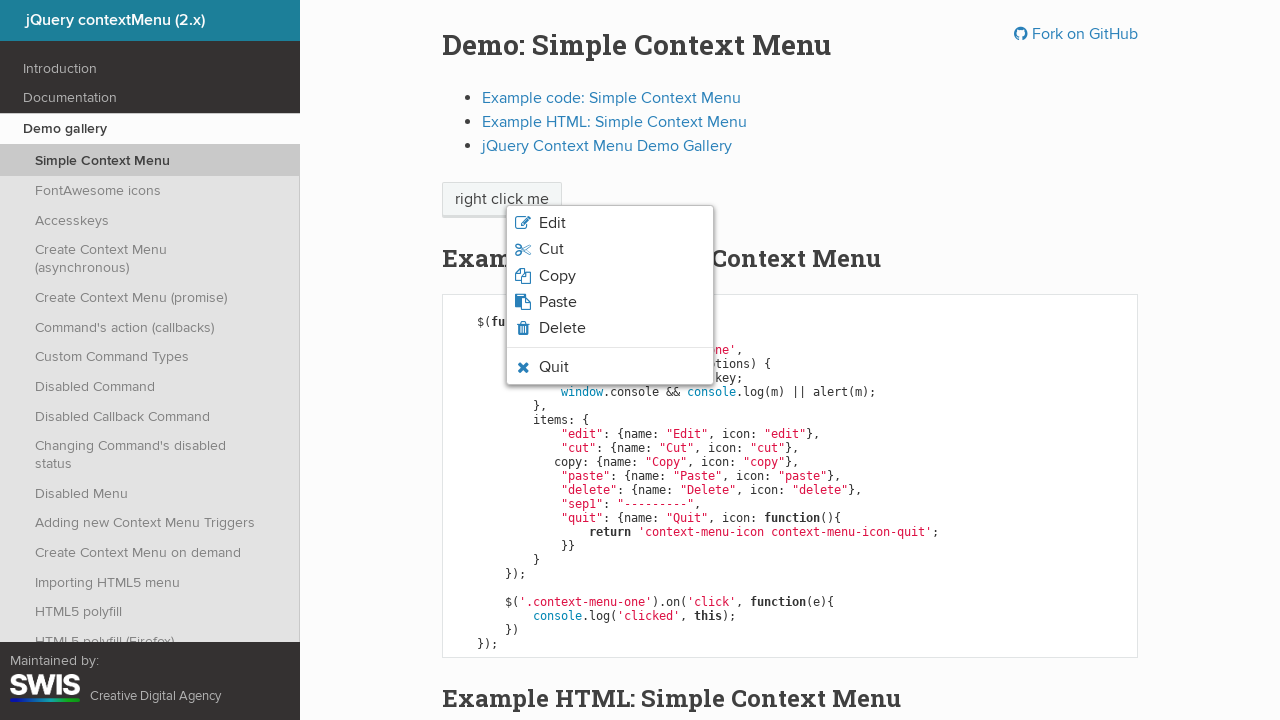

Hovered over quit menu item at (610, 367) on li.context-menu-icon-quit
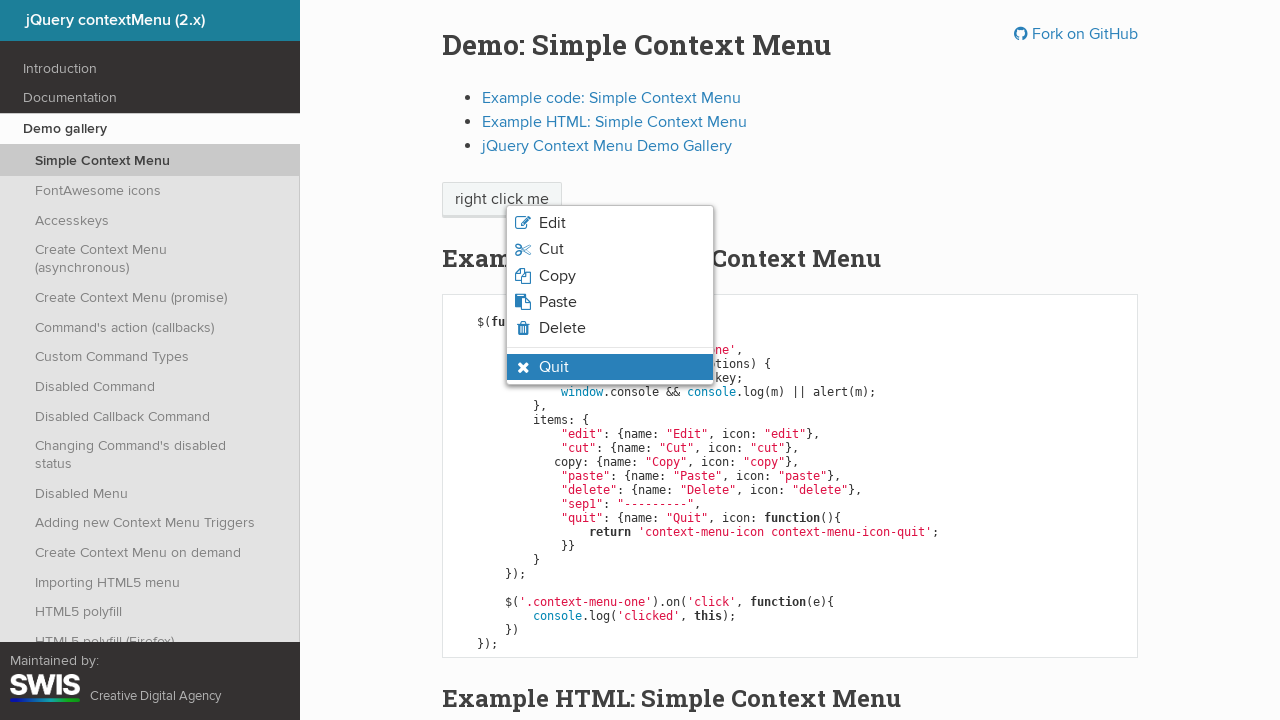

Verified quit menu item is visible with hover state
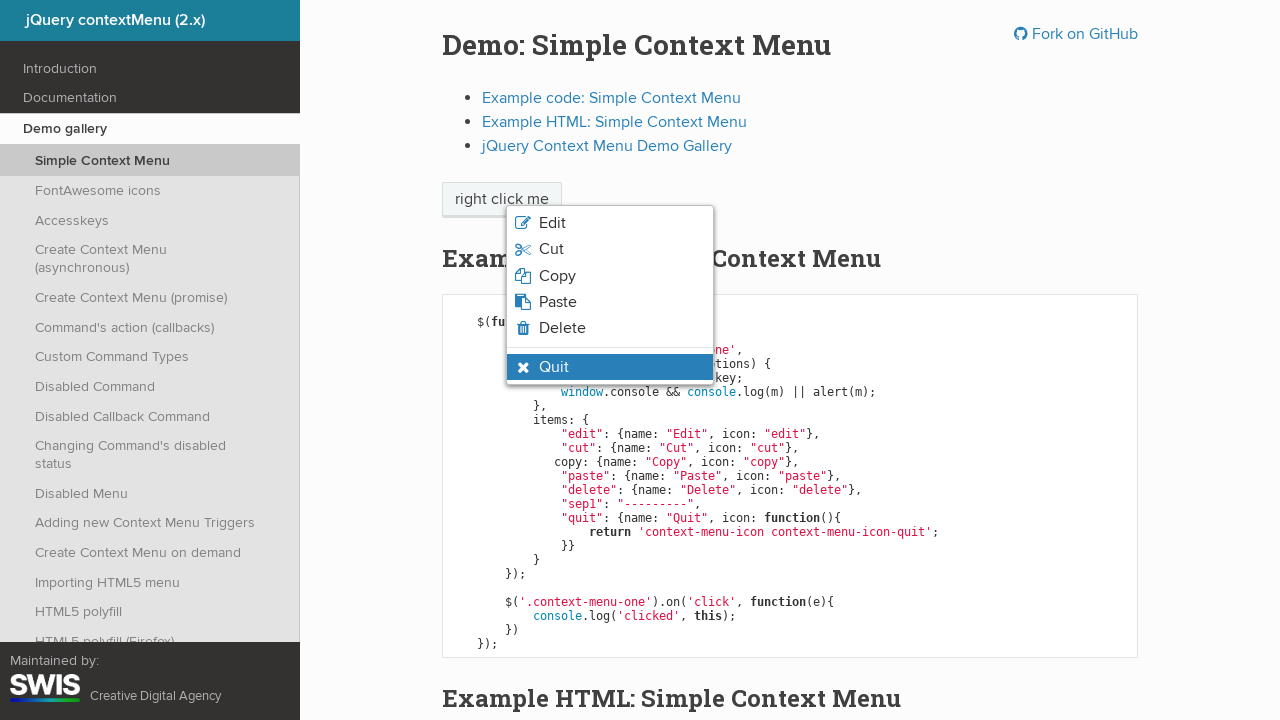

Clicked on quit menu item at (610, 367) on li.context-menu-icon-quit
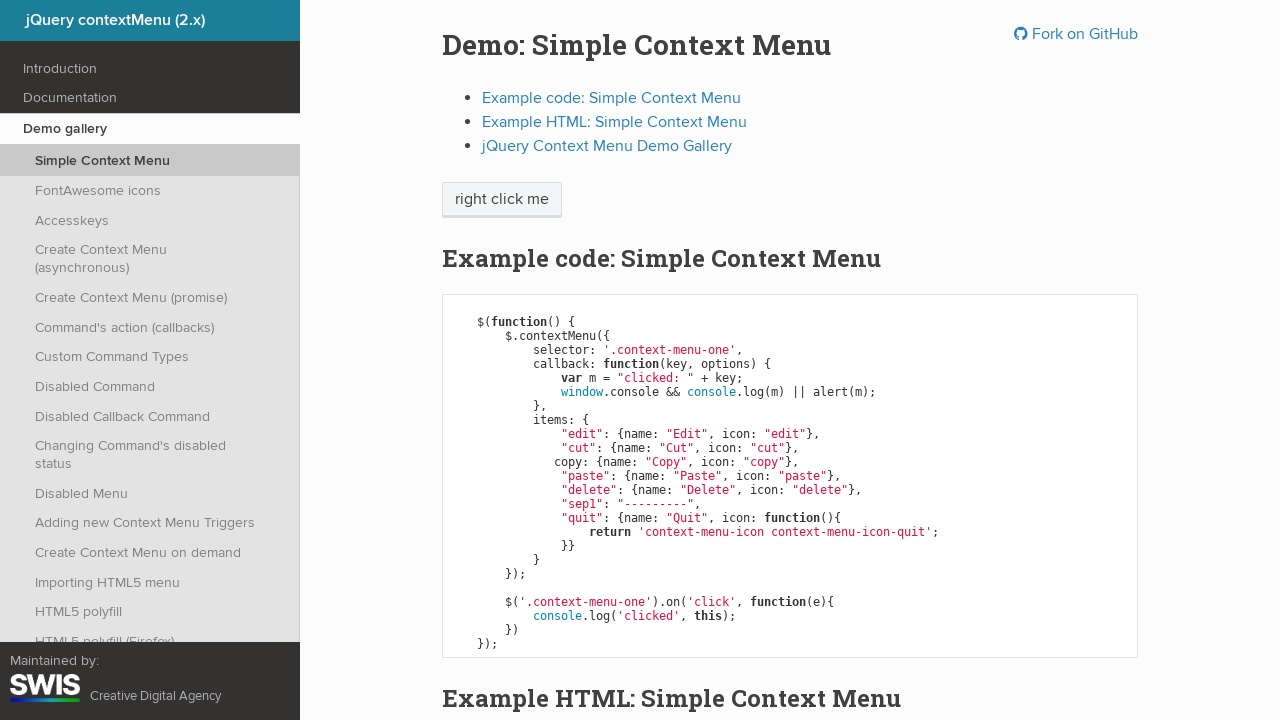

Set up dialog handler to accept alerts
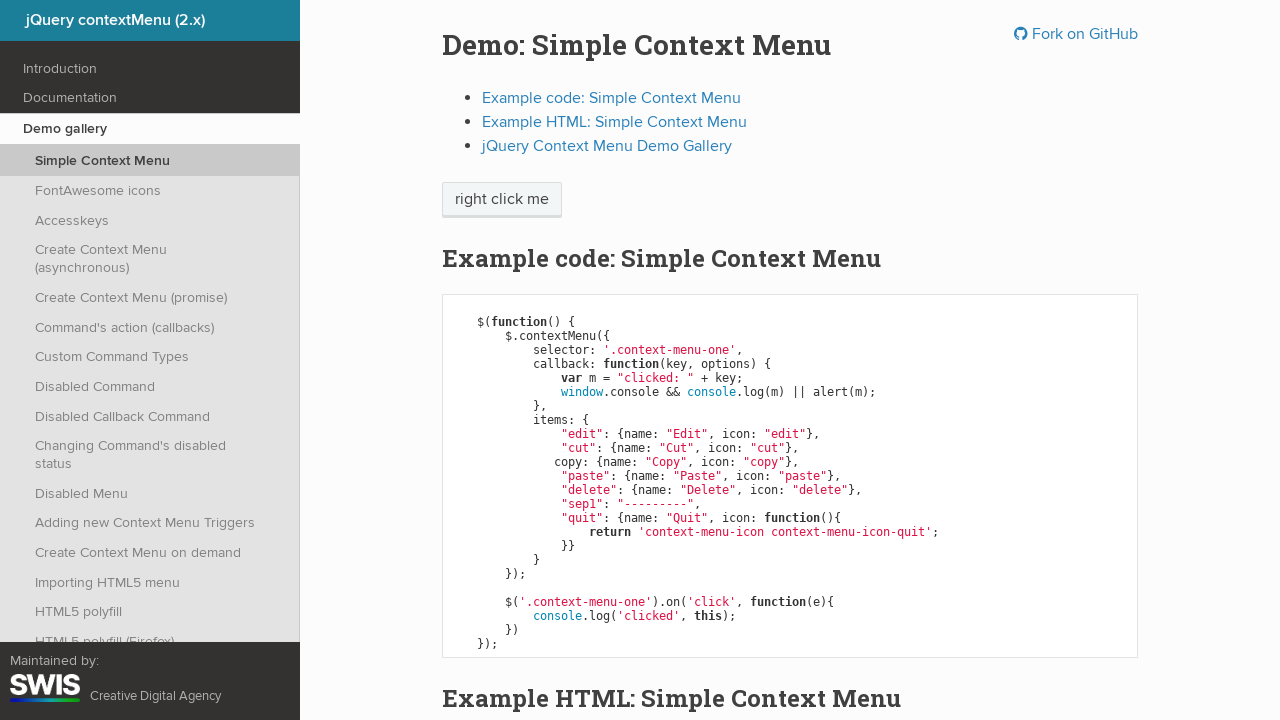

Waited 1000ms for dialog to process
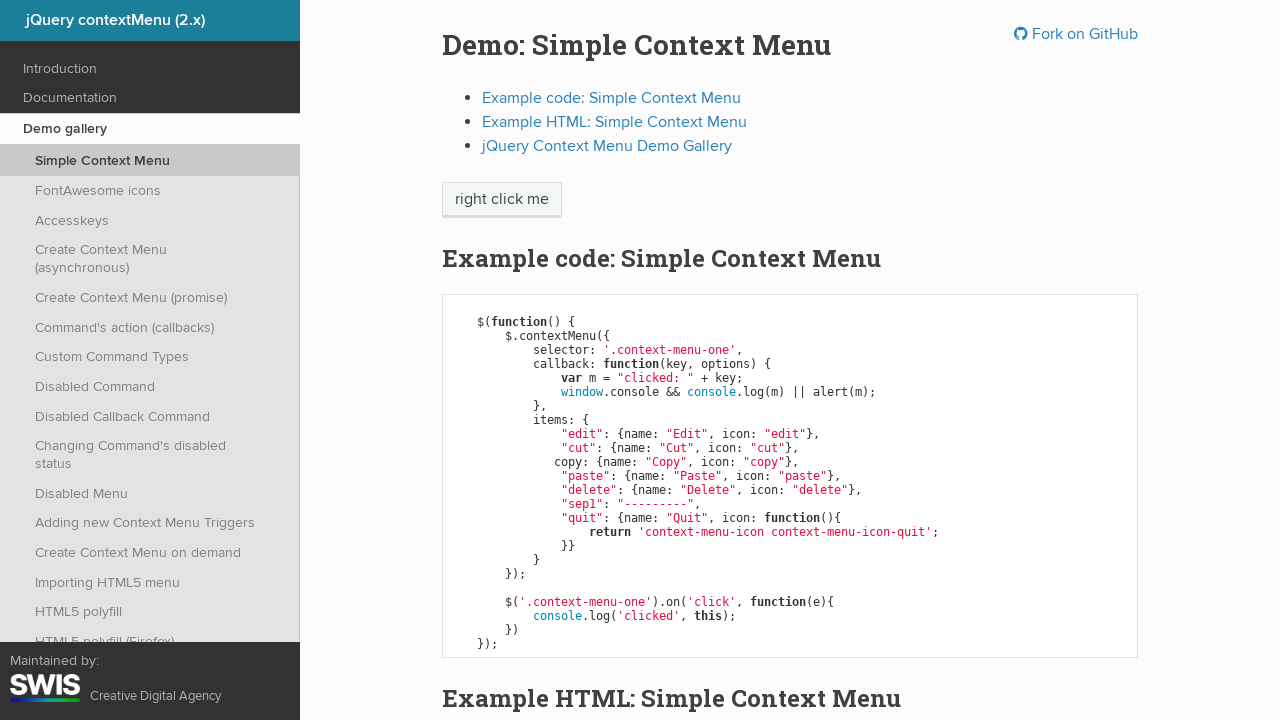

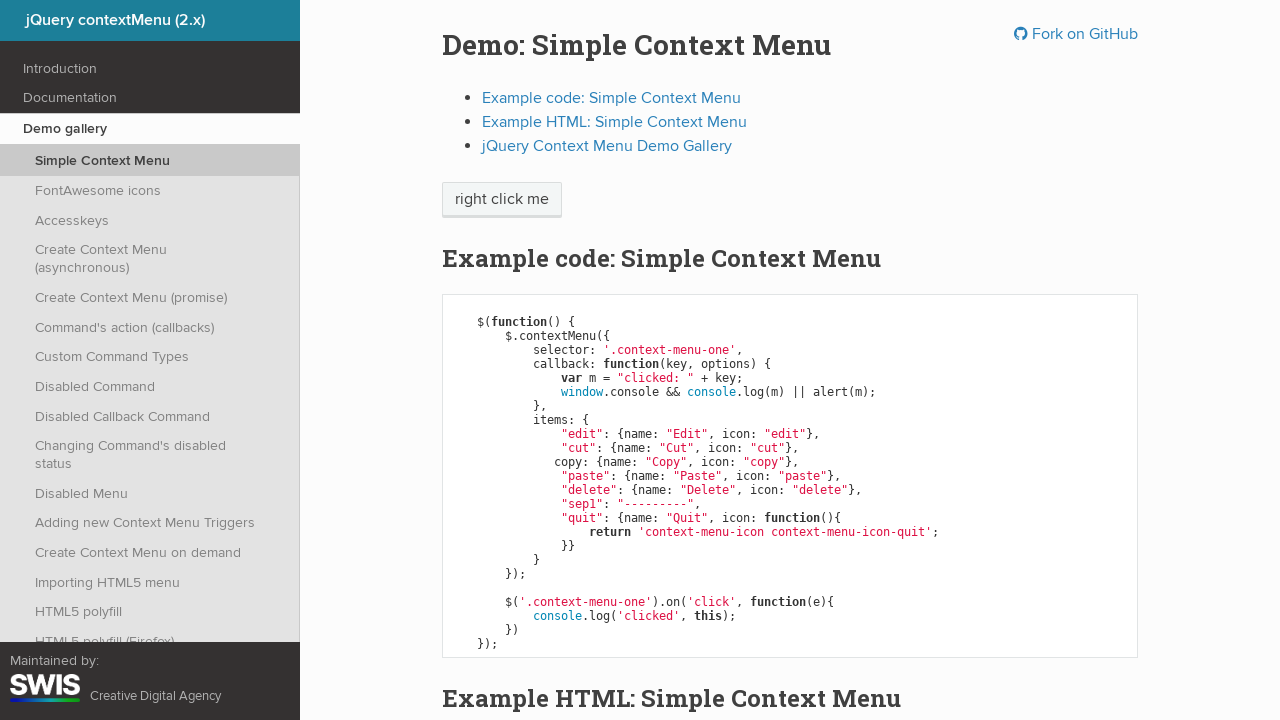